Tests the Events link in the footer by scrolling down and clicking it, then verifying navigation to events page

Starting URL: https://www.clarku.edu/academics/graduate/programs/masters/masters-in-computer-science/

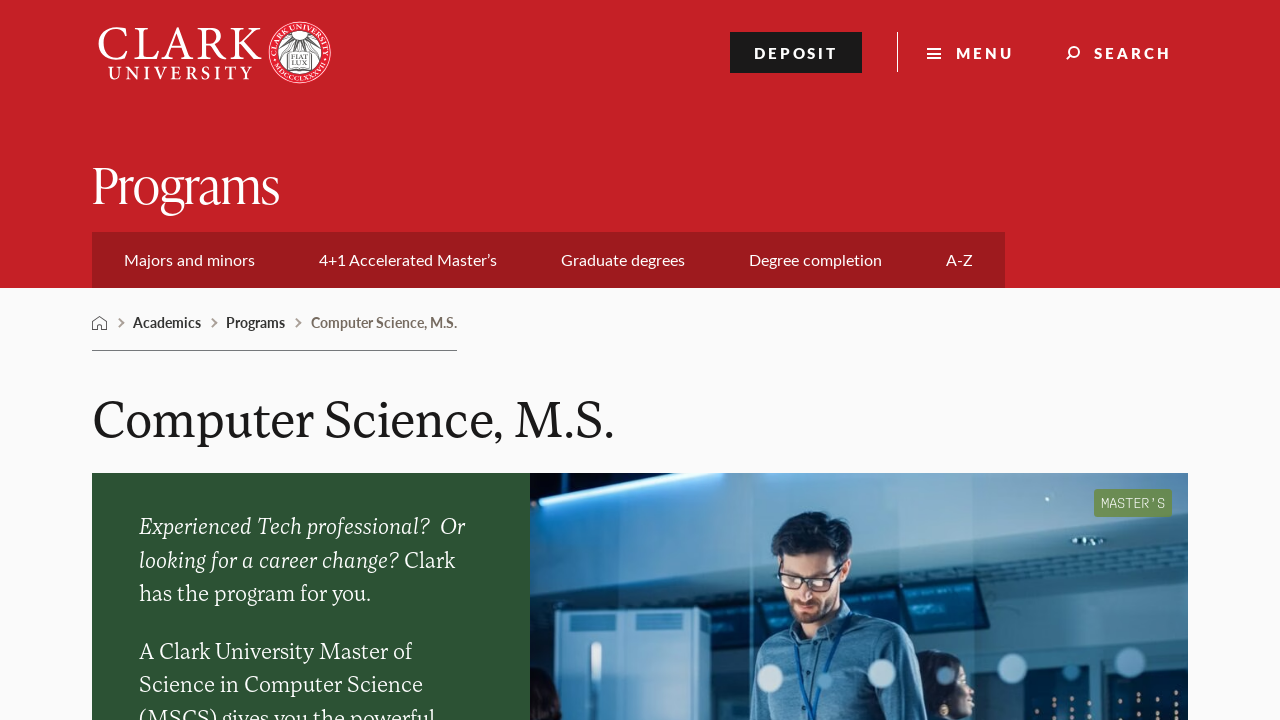

Scrolled to the bottom of the page
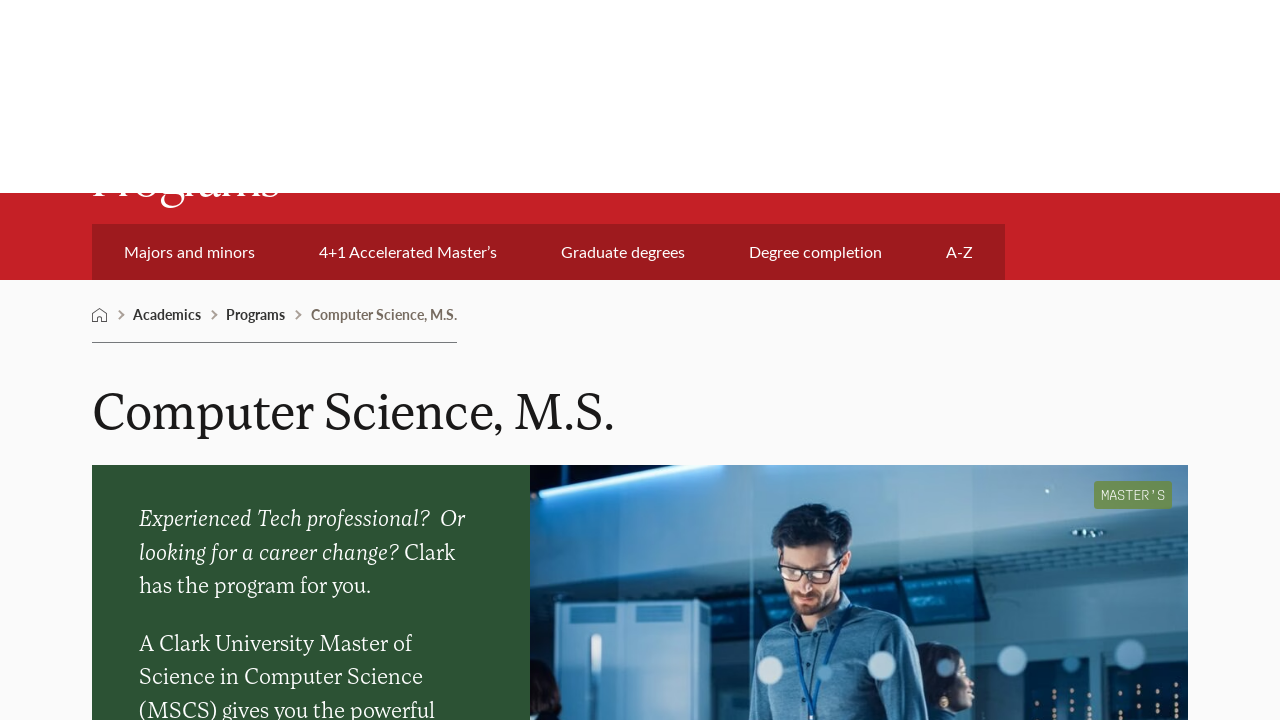

Waited 2 seconds for page to stabilize
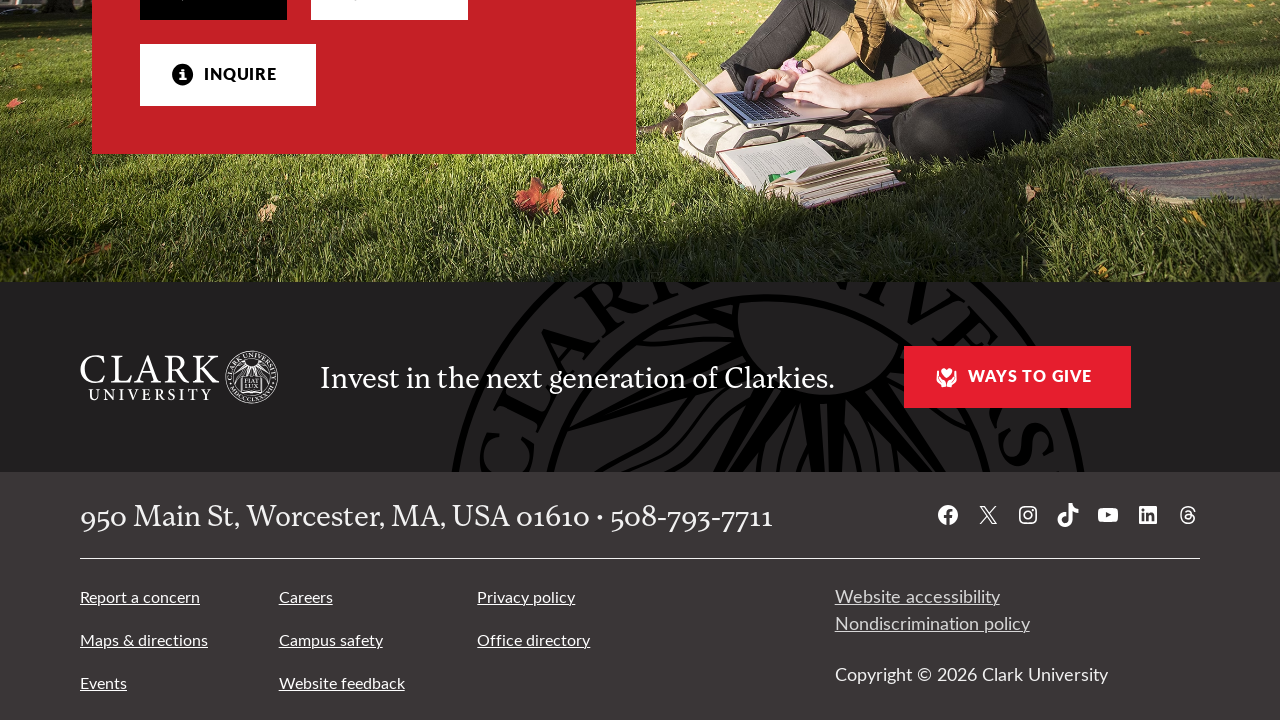

Clicked on Events link in footer at (104, 683) on text=Events
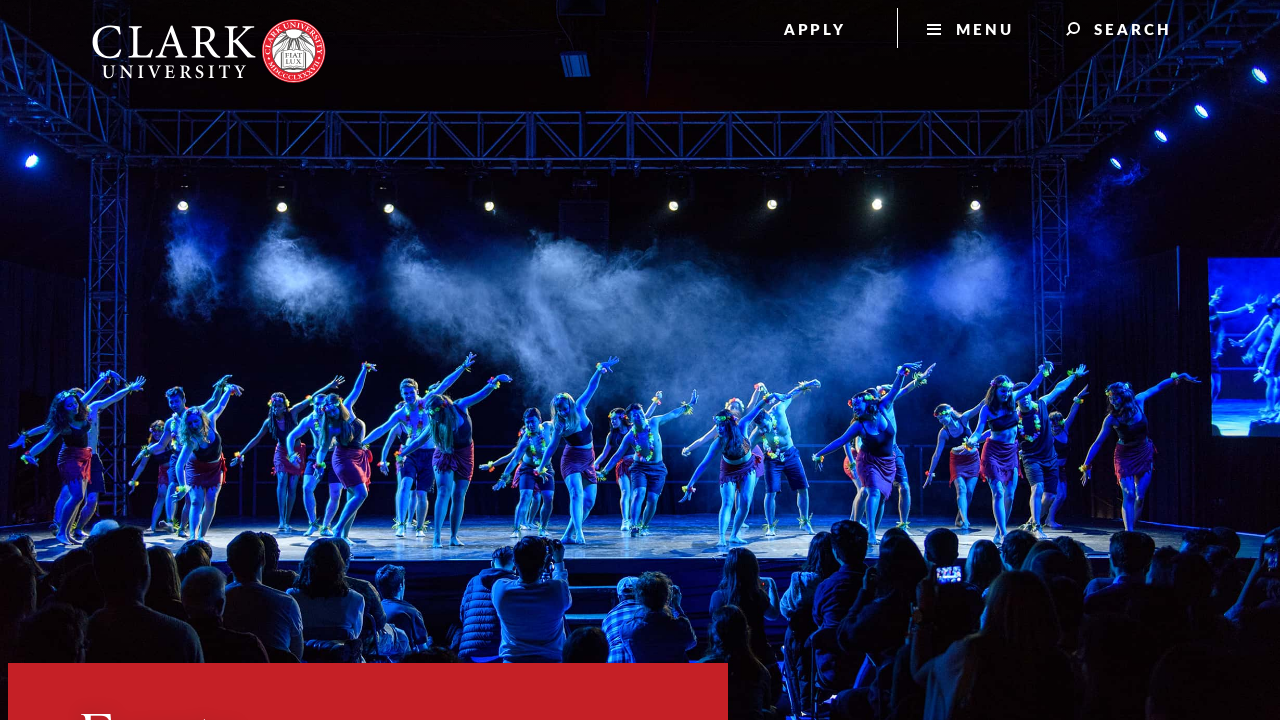

Waited for page to load and network to be idle
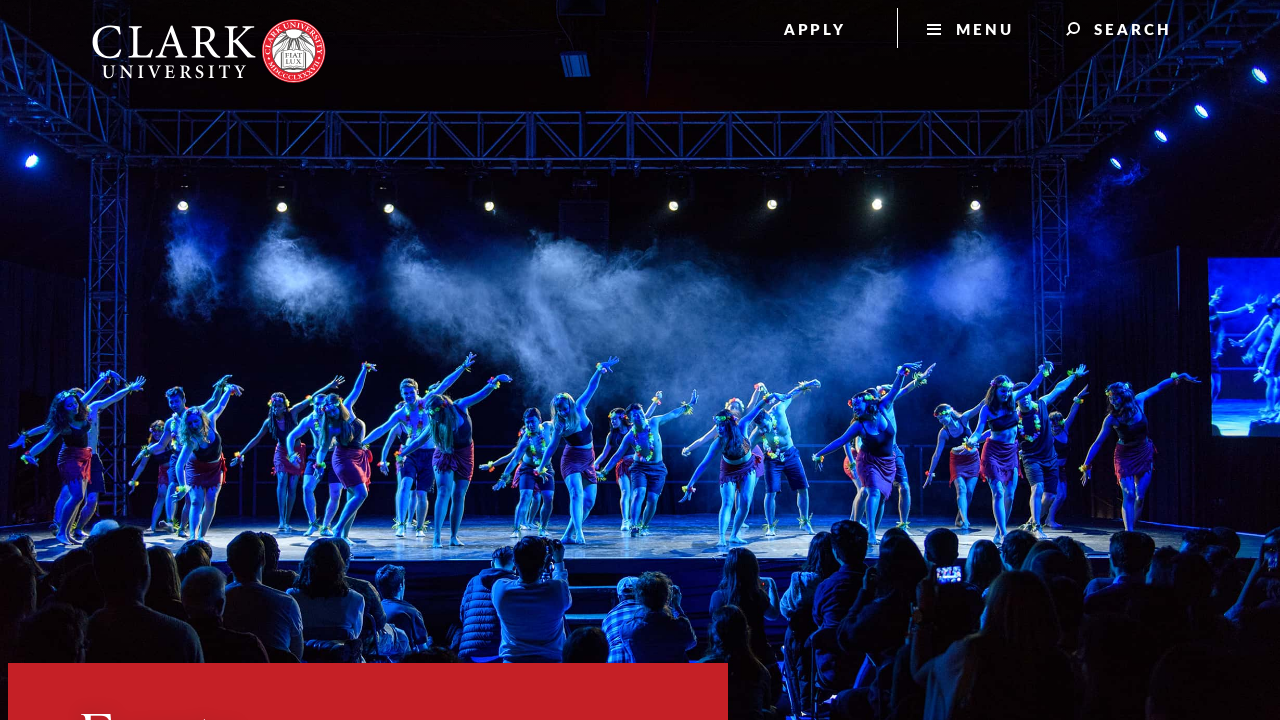

Verified navigation to events page by URL match
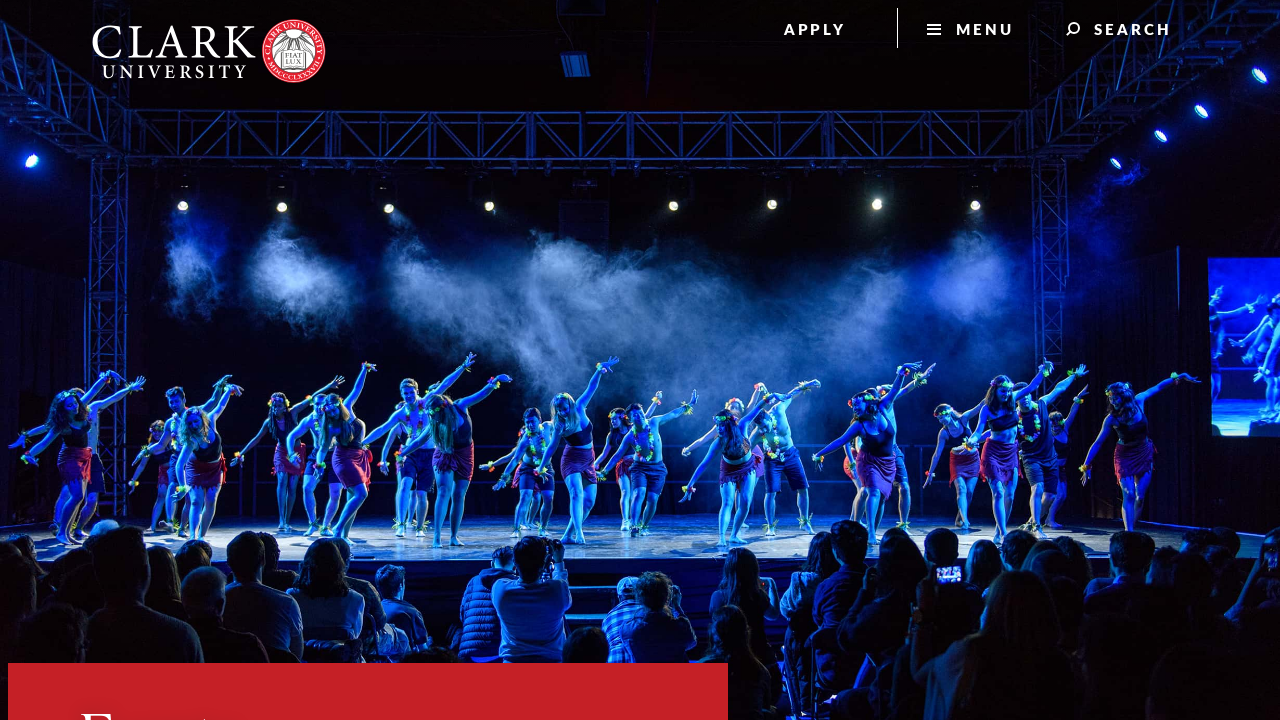

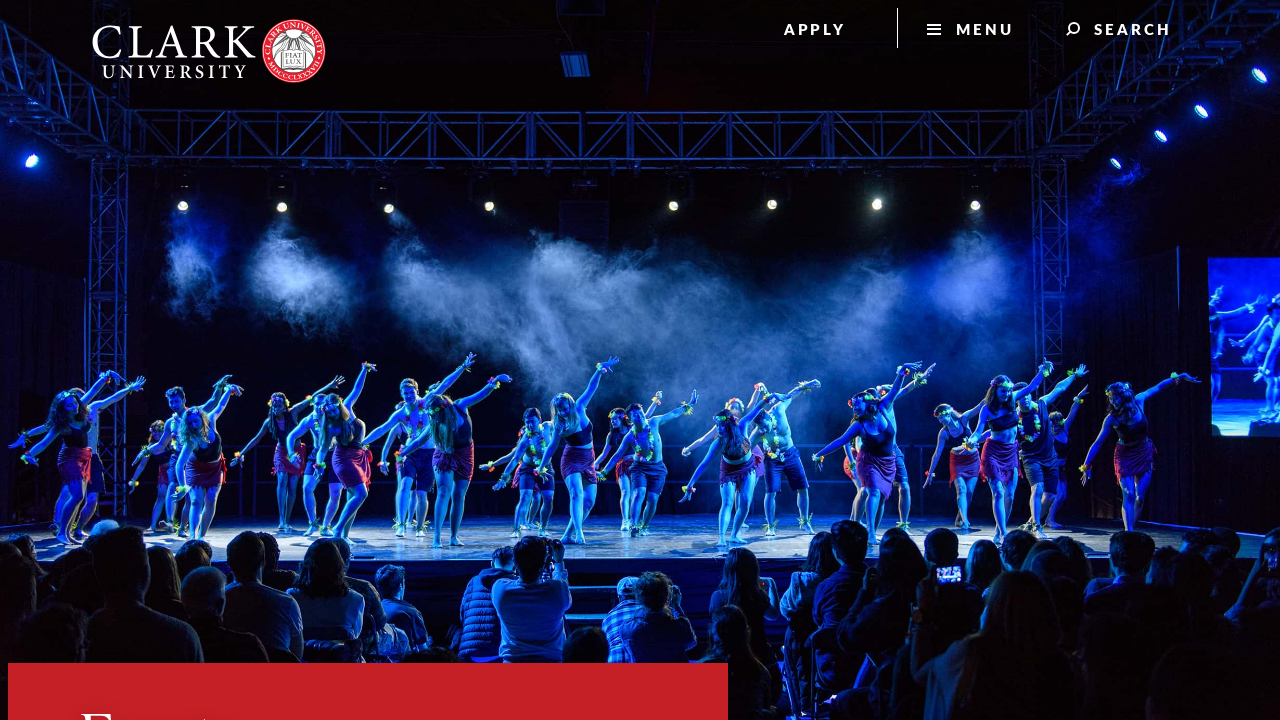